Scrolls to and verifies the Integration Services section is visible

Starting URL: https://www.recodesolutions.com

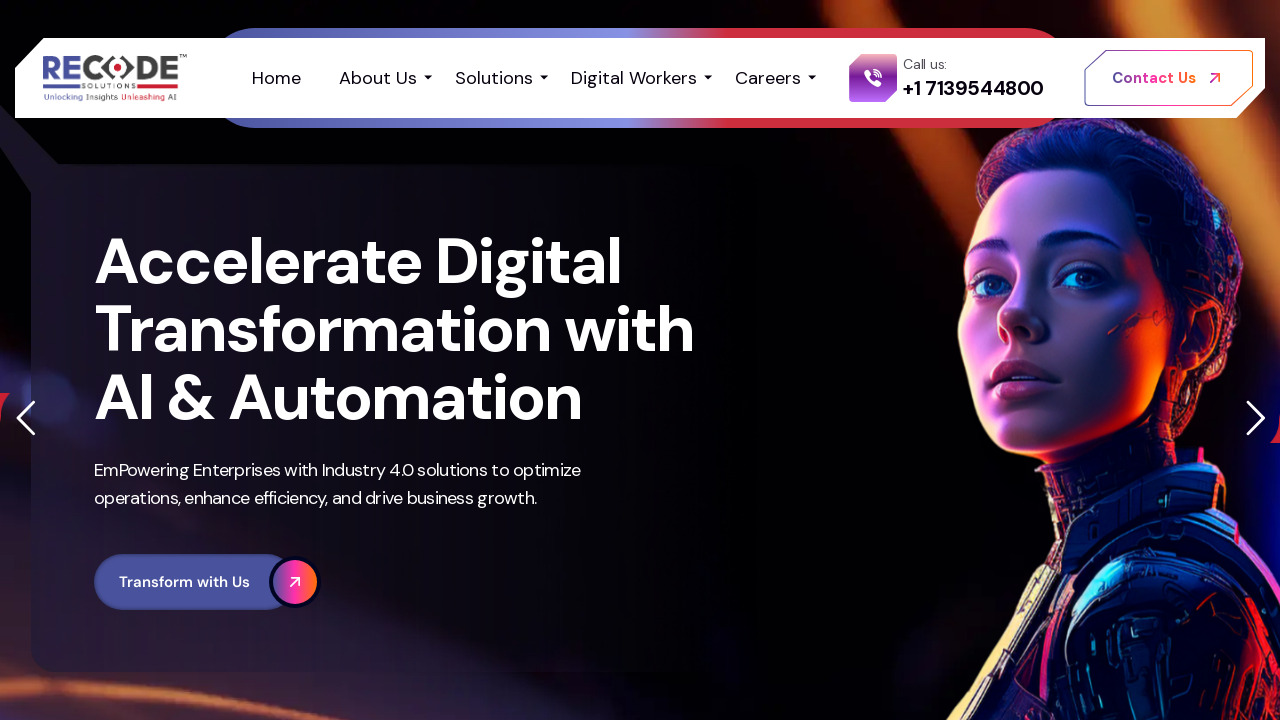

Located Integration Services section heading element
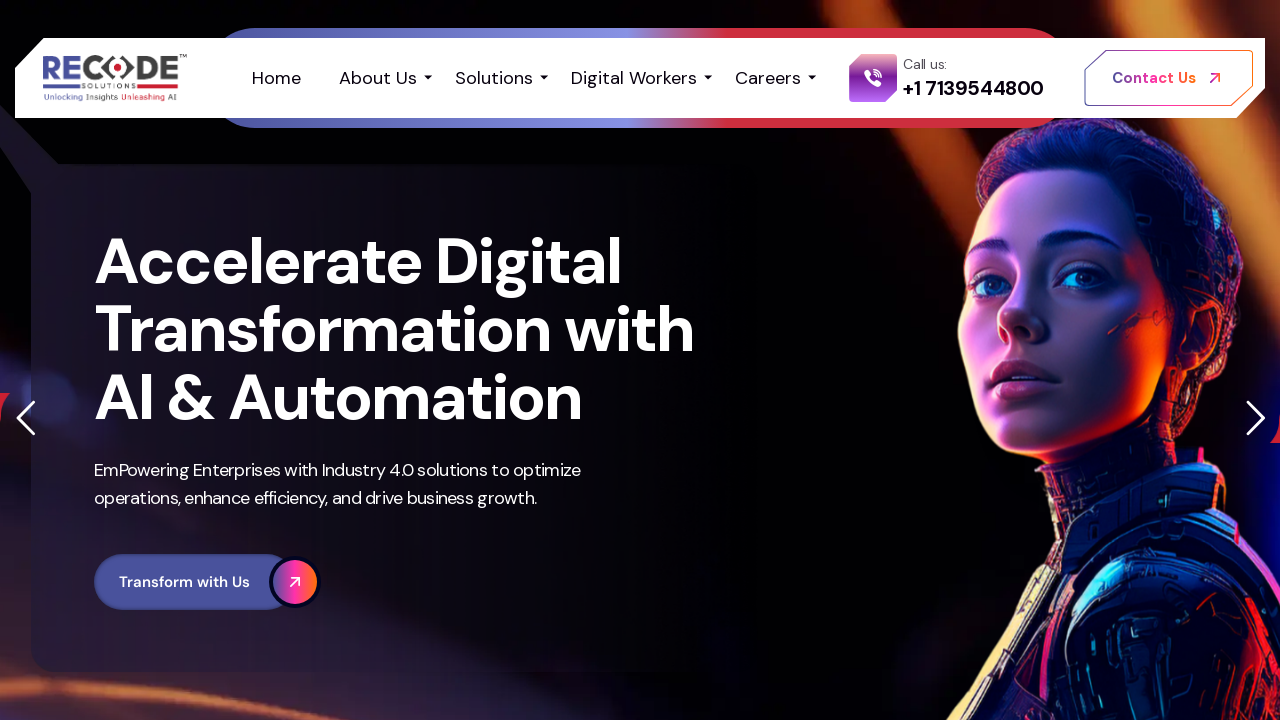

Scrolled to Integration Services section
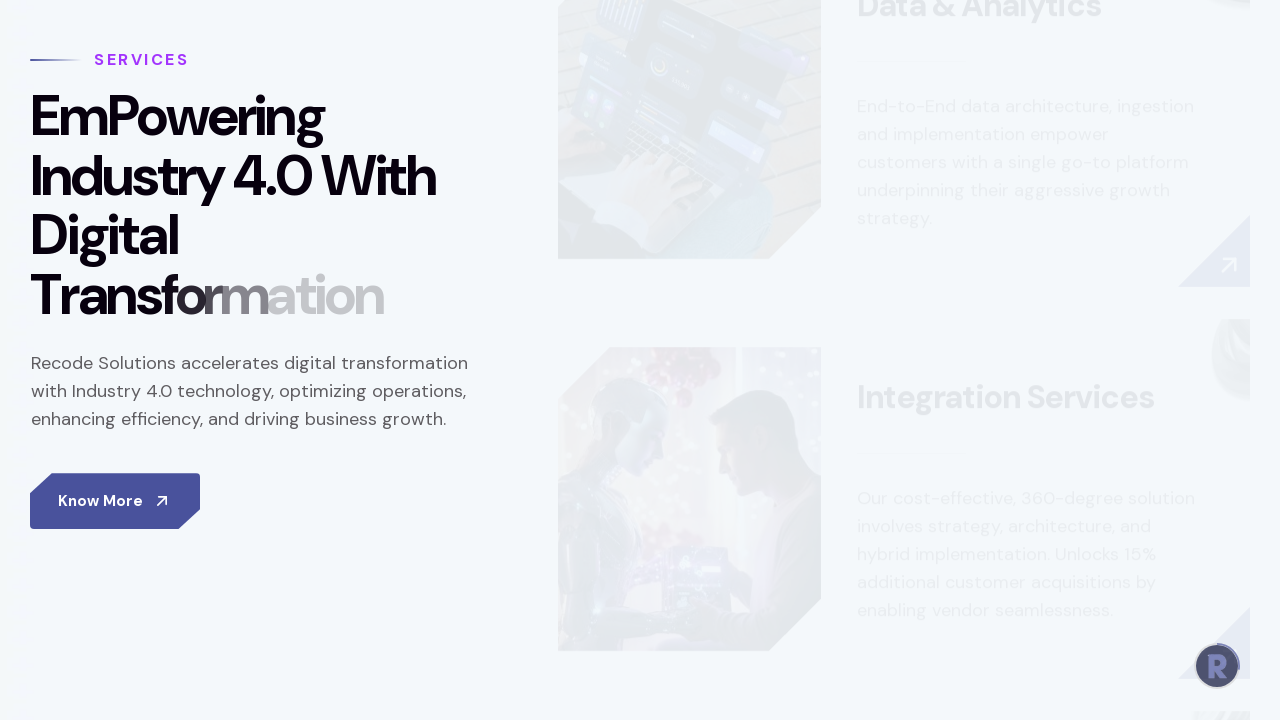

Verified Integration Services section is visible
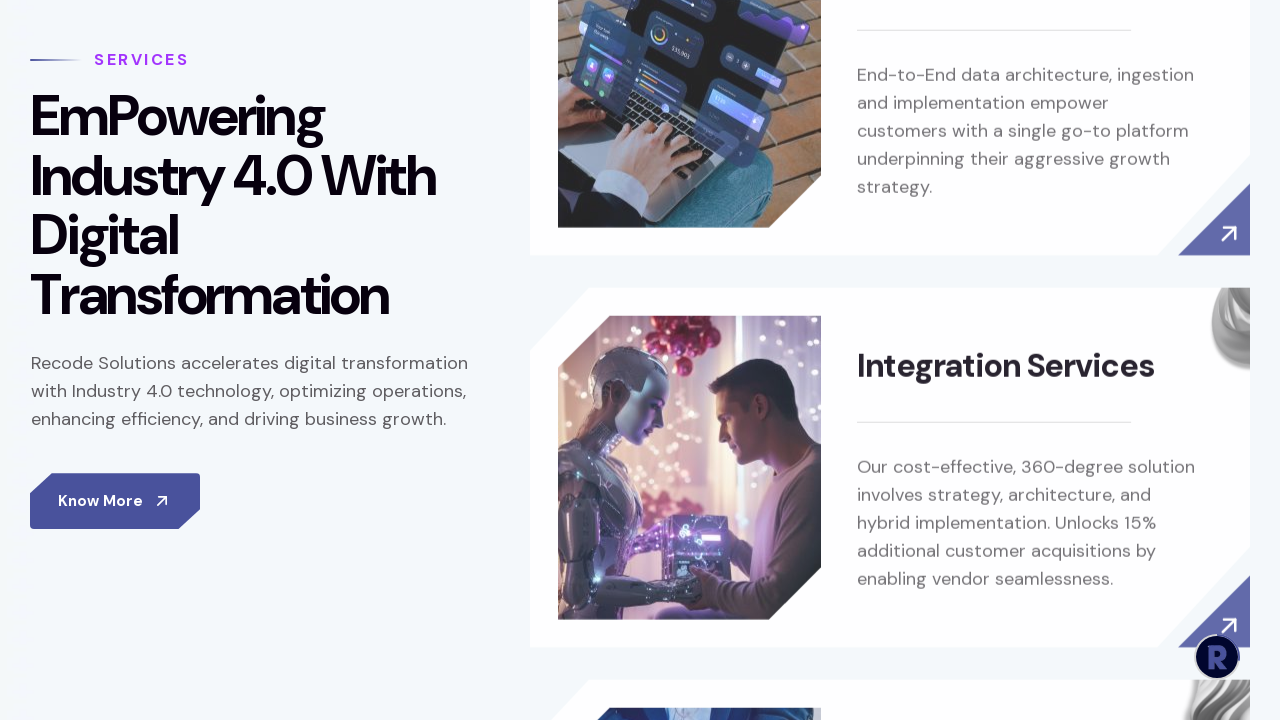

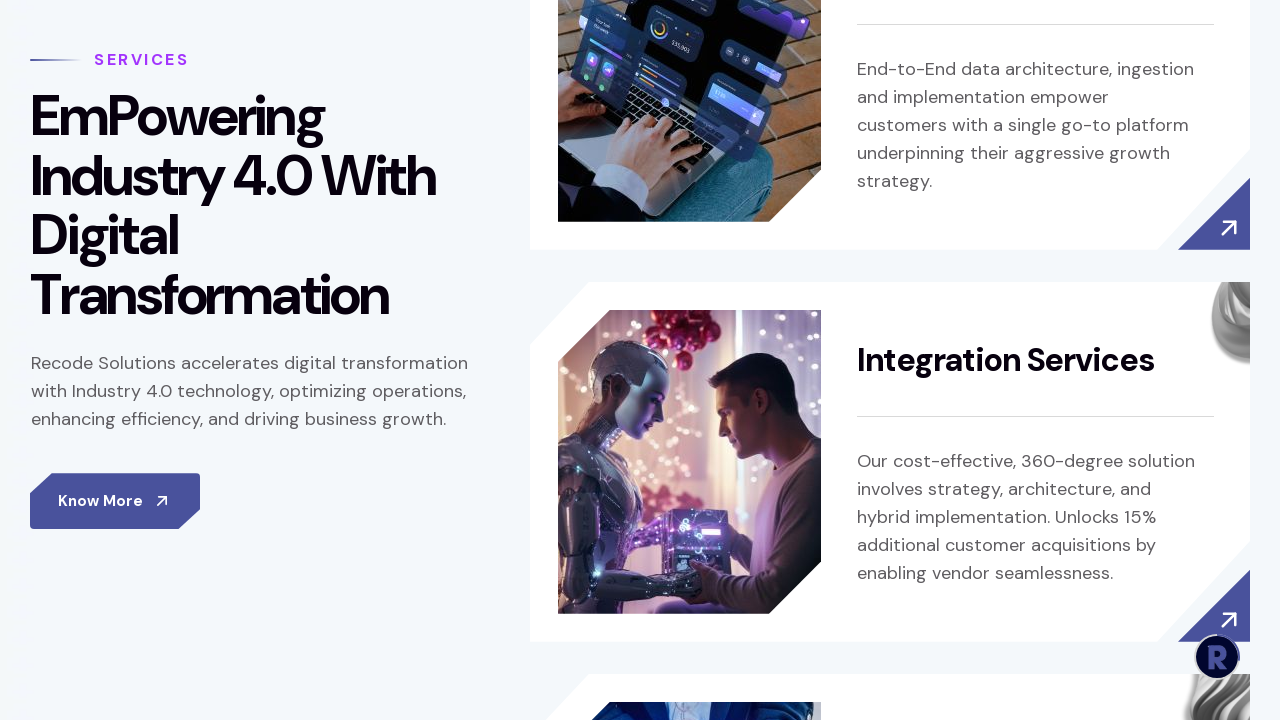